Tests drag and drop functionality by dragging an element 500 pixels horizontally and 100 pixels vertically

Starting URL: https://demoapps.qspiders.com/ui/dragDrop?sublist=0

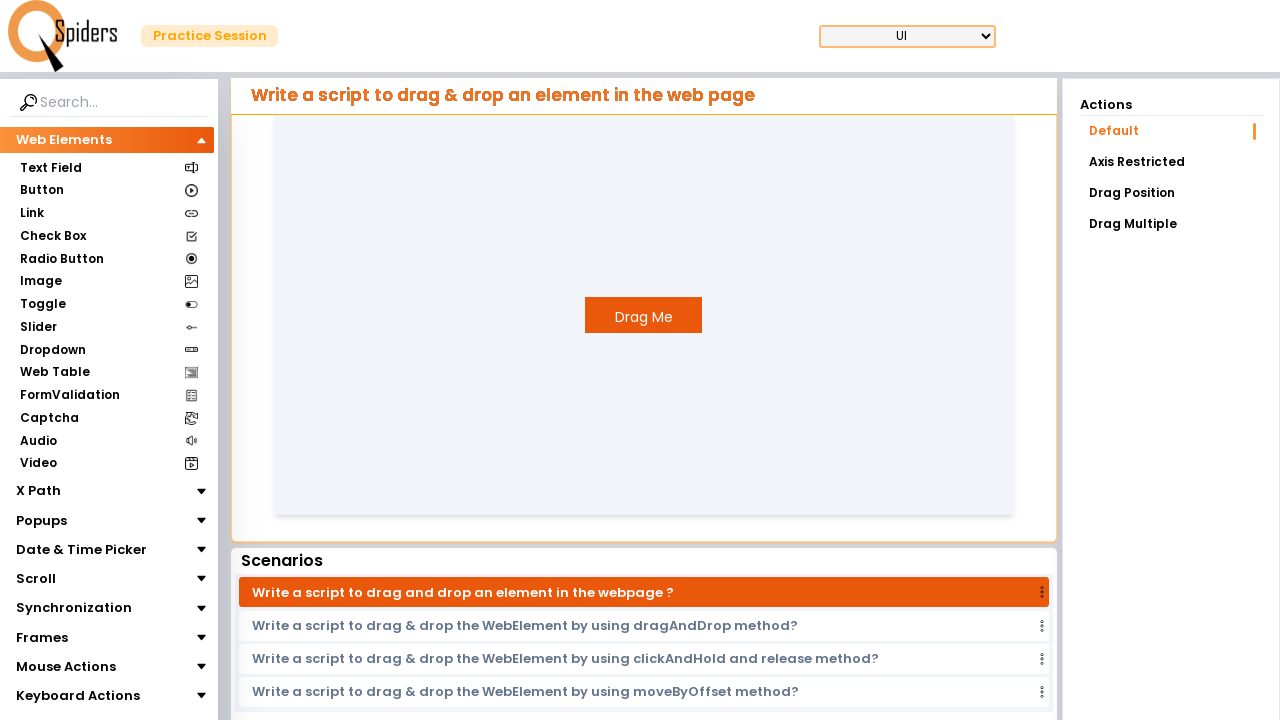

Drag element 'Drag Me' is now visible
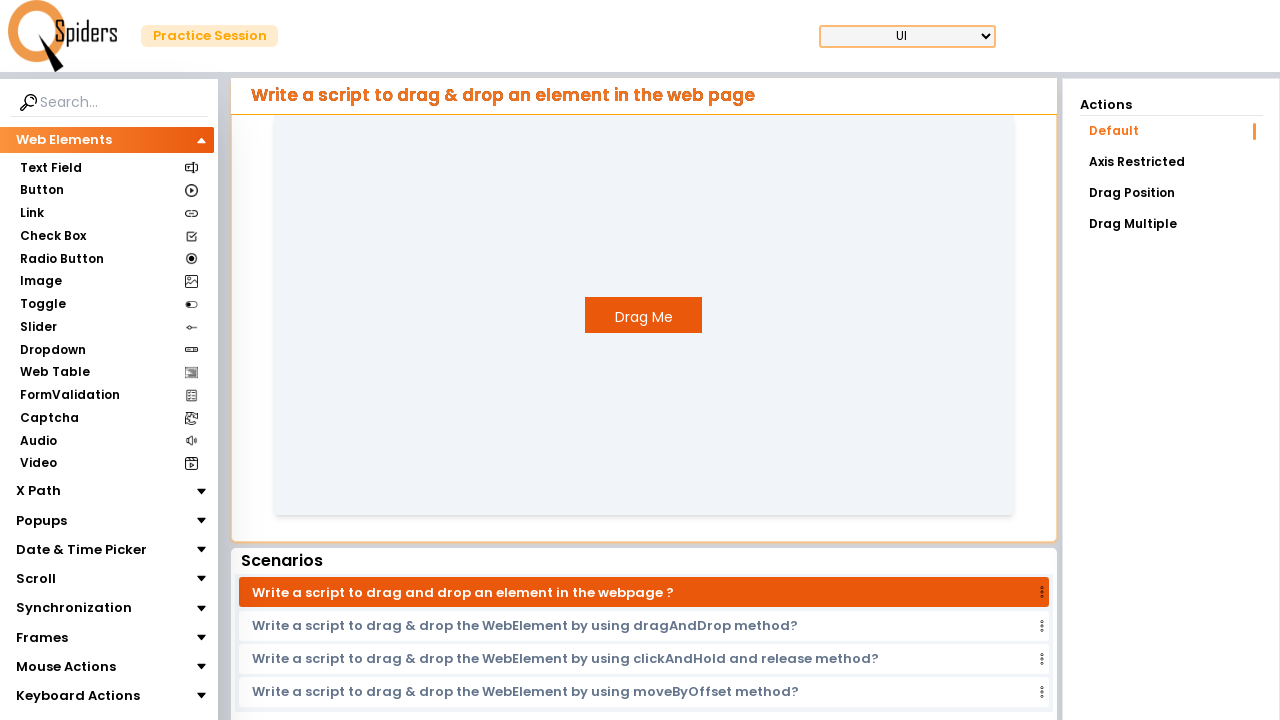

Retrieved bounding box coordinates of drag element
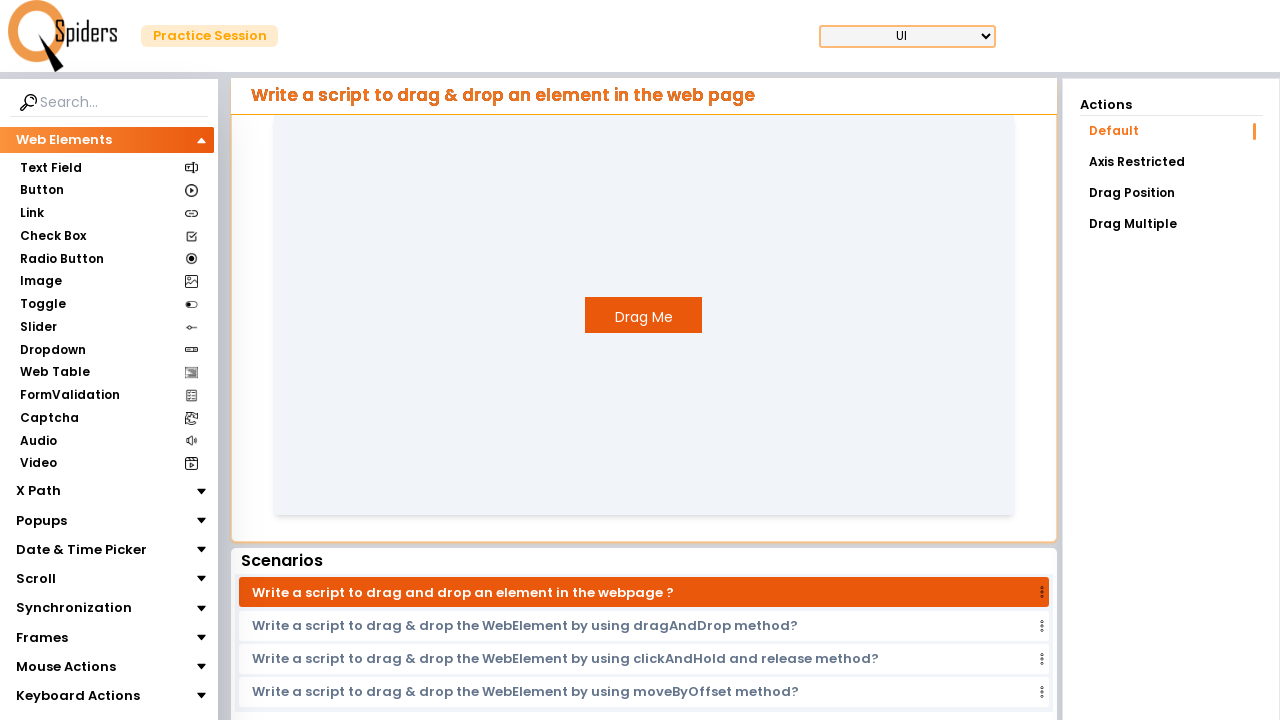

Moved mouse to center of drag element at (644, 315)
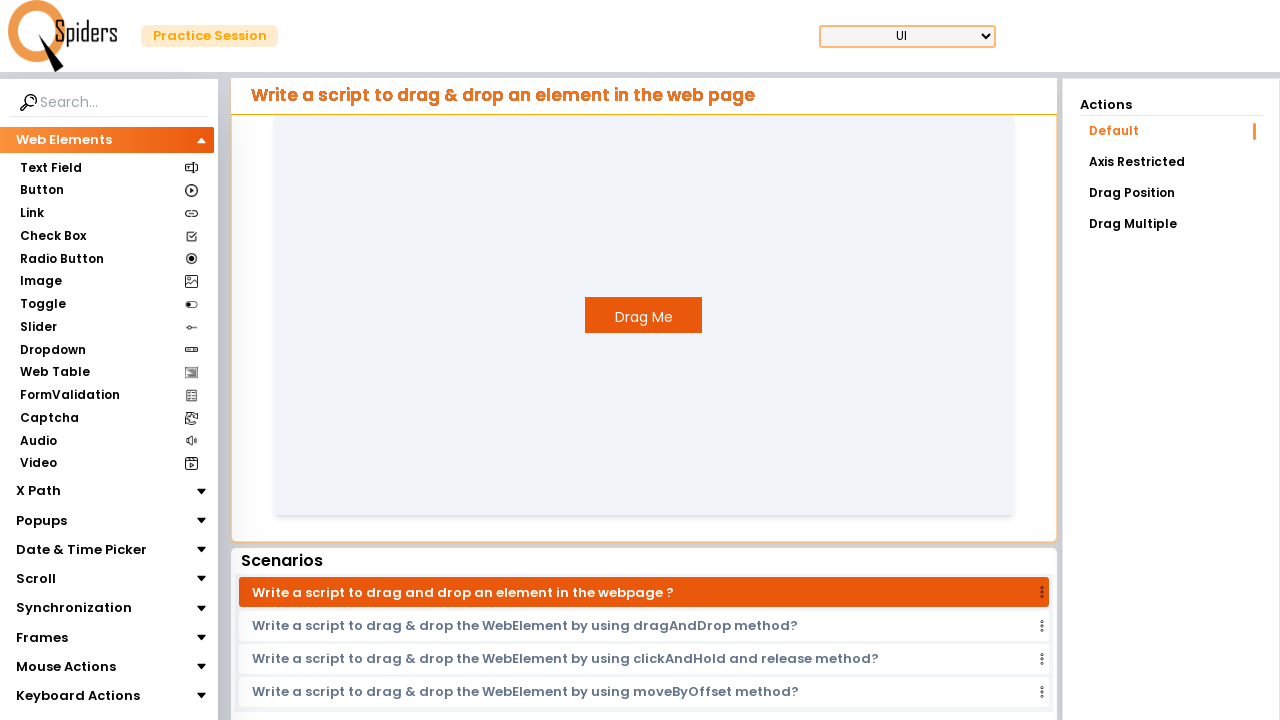

Mouse button pressed down on drag element at (644, 315)
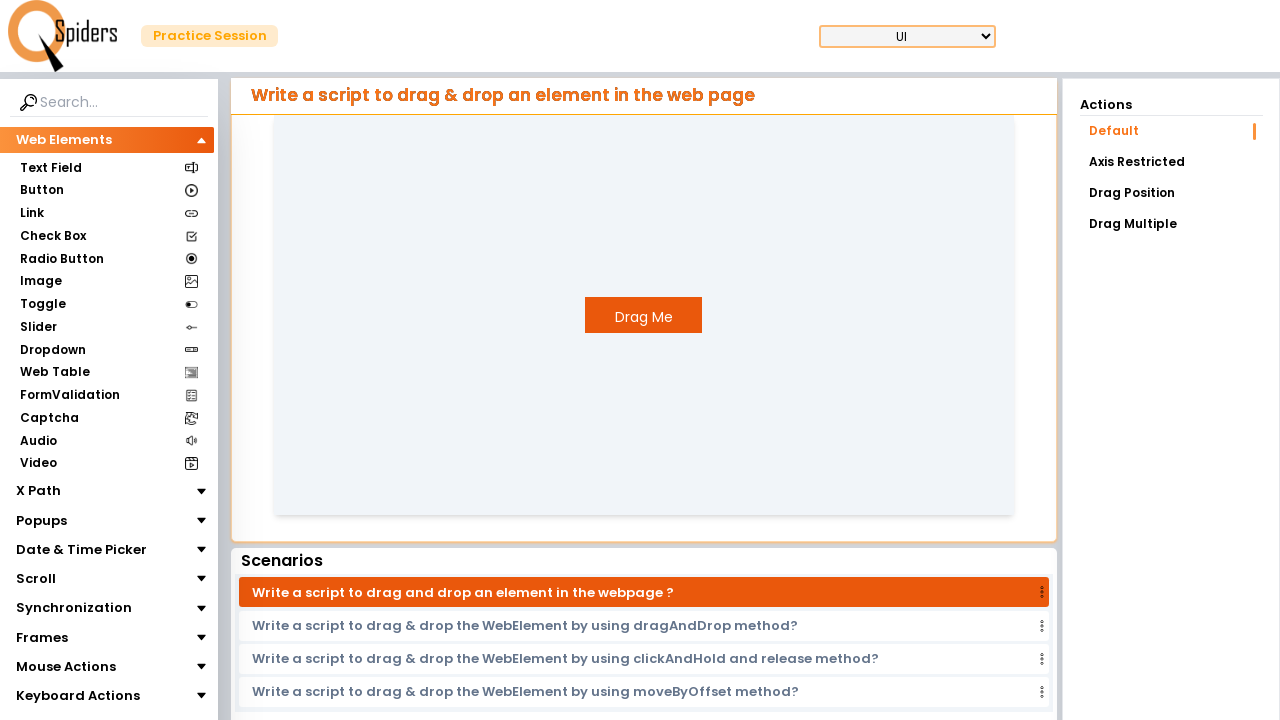

Dragged element 500 pixels right and 100 pixels down at (1144, 415)
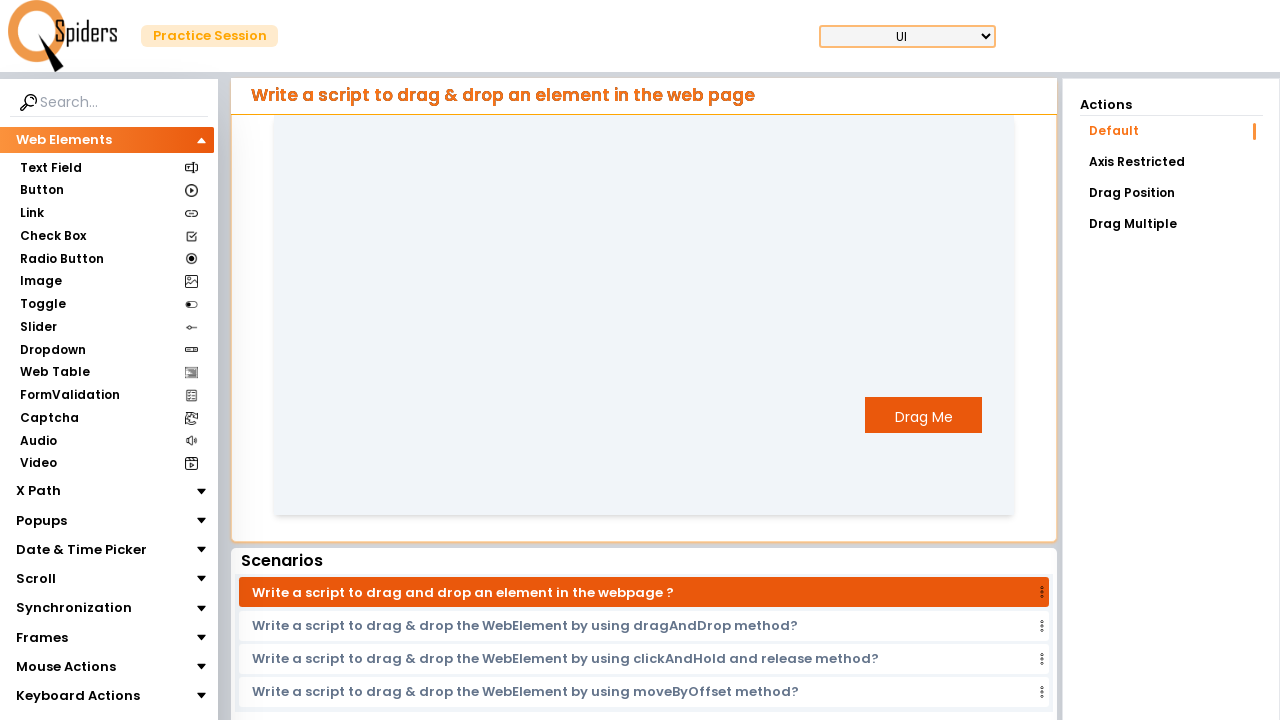

Mouse button released, completing drag and drop operation at (1144, 415)
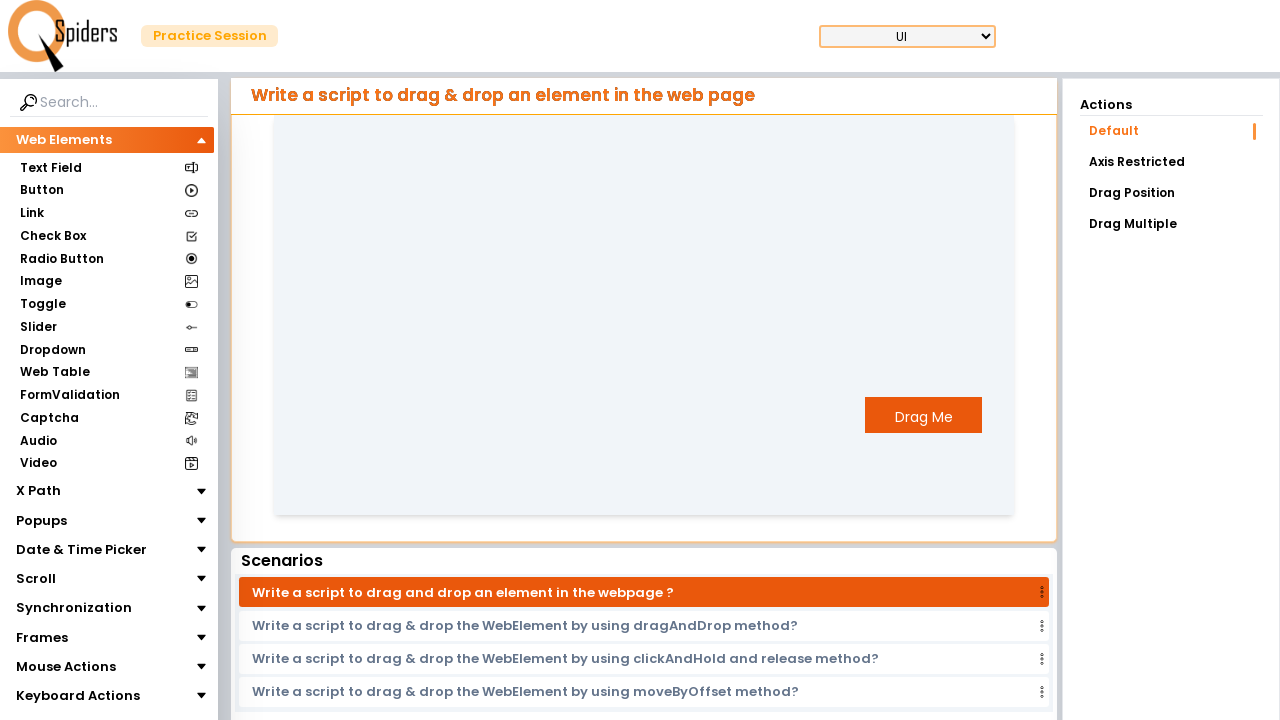

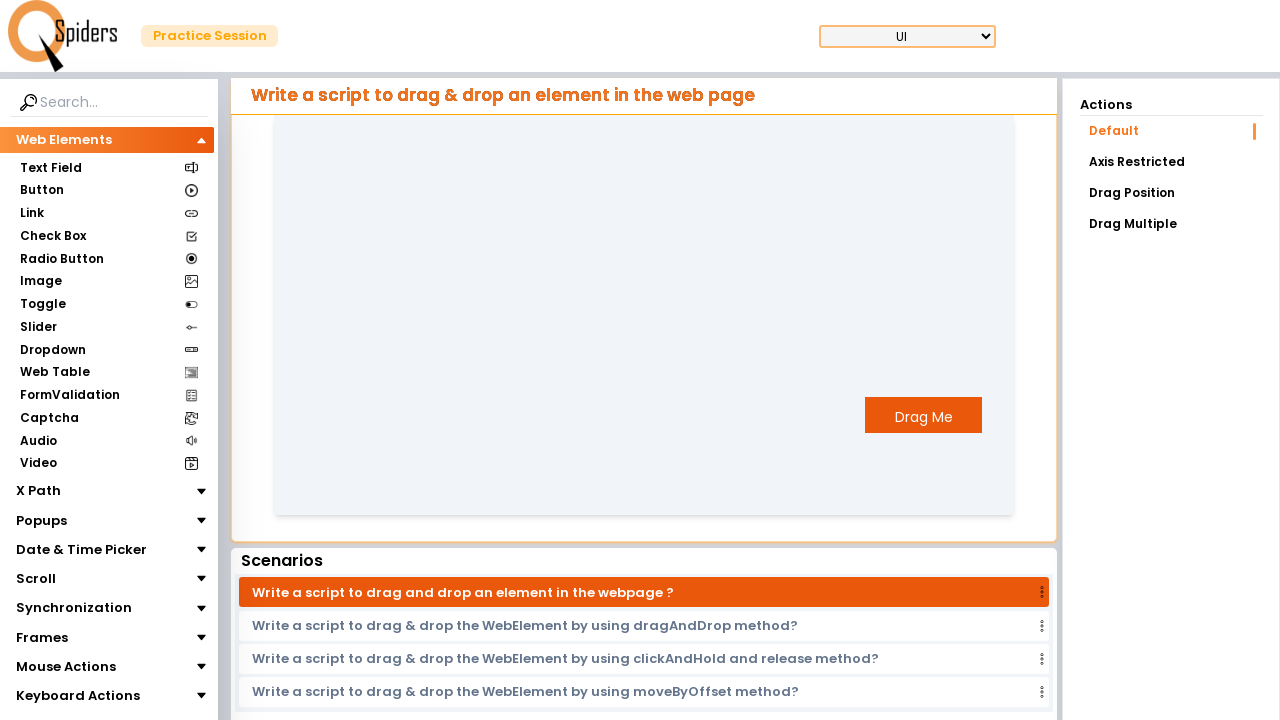